Tests React Semantic UI dropdown by selecting different user names and verifying the selections appear in an alert div.

Starting URL: https://react.semantic-ui.com/maximize/dropdown-example-selection/

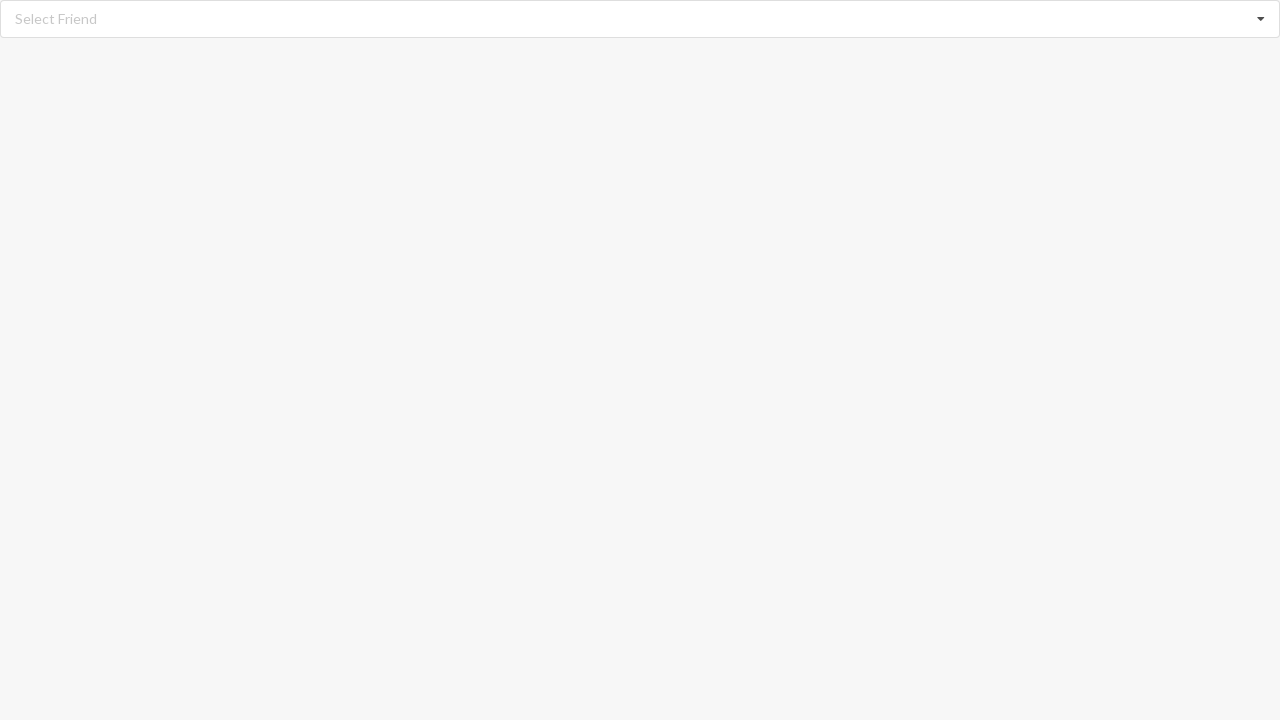

Clicked dropdown listbox to open menu at (640, 19) on div[role='listbox']
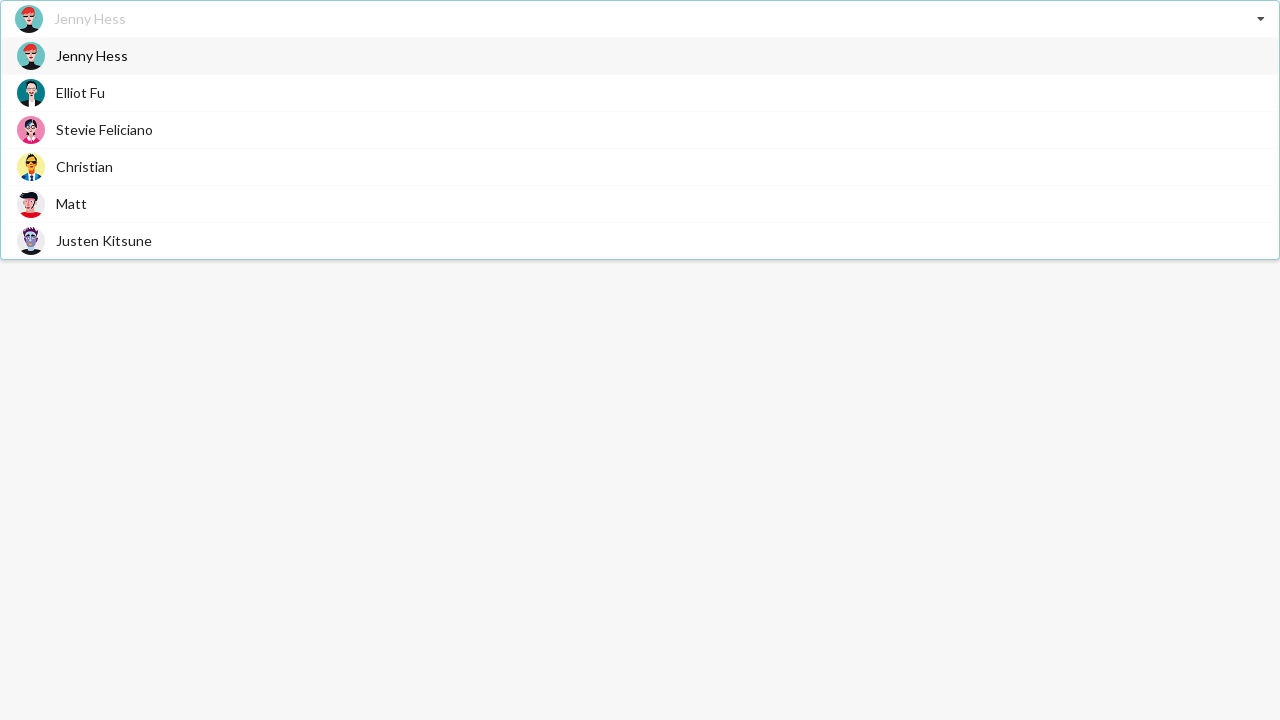

Dropdown menu options loaded
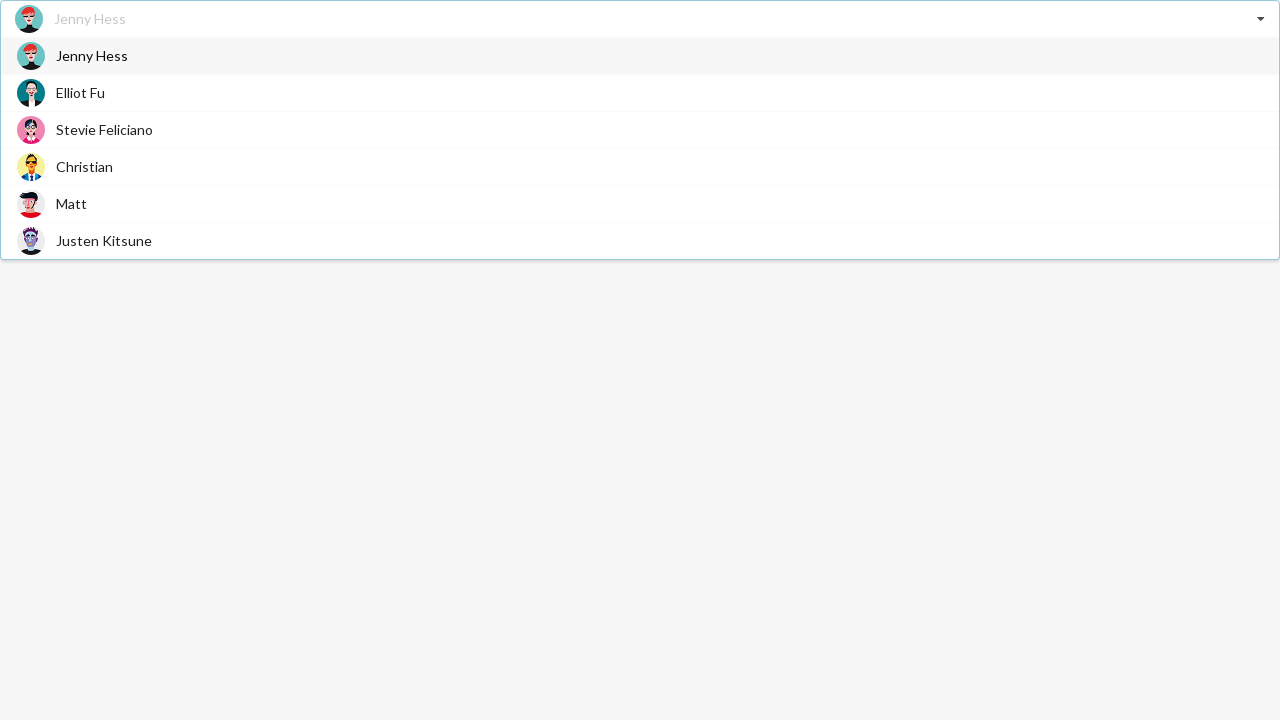

Selected 'Elliot Fu' from dropdown at (640, 92) on div[role='option']:has-text('Elliot Fu')
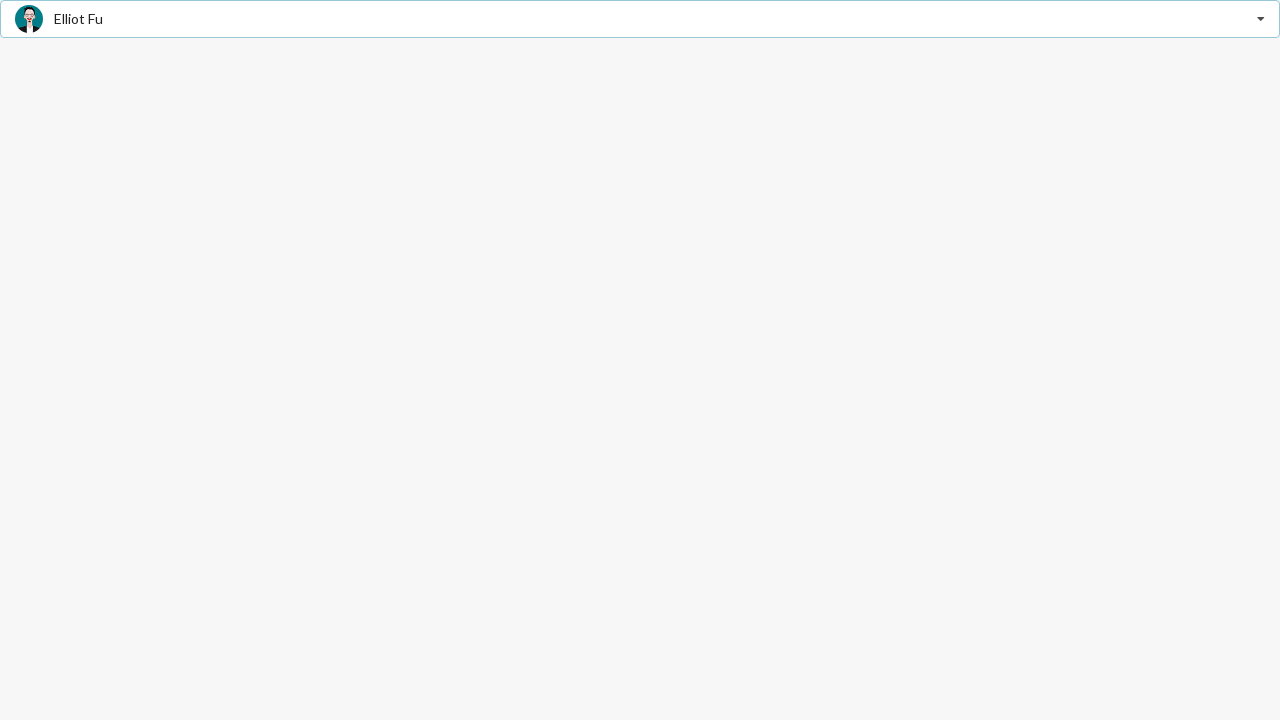

Alert div confirmed 'Elliot Fu' selection
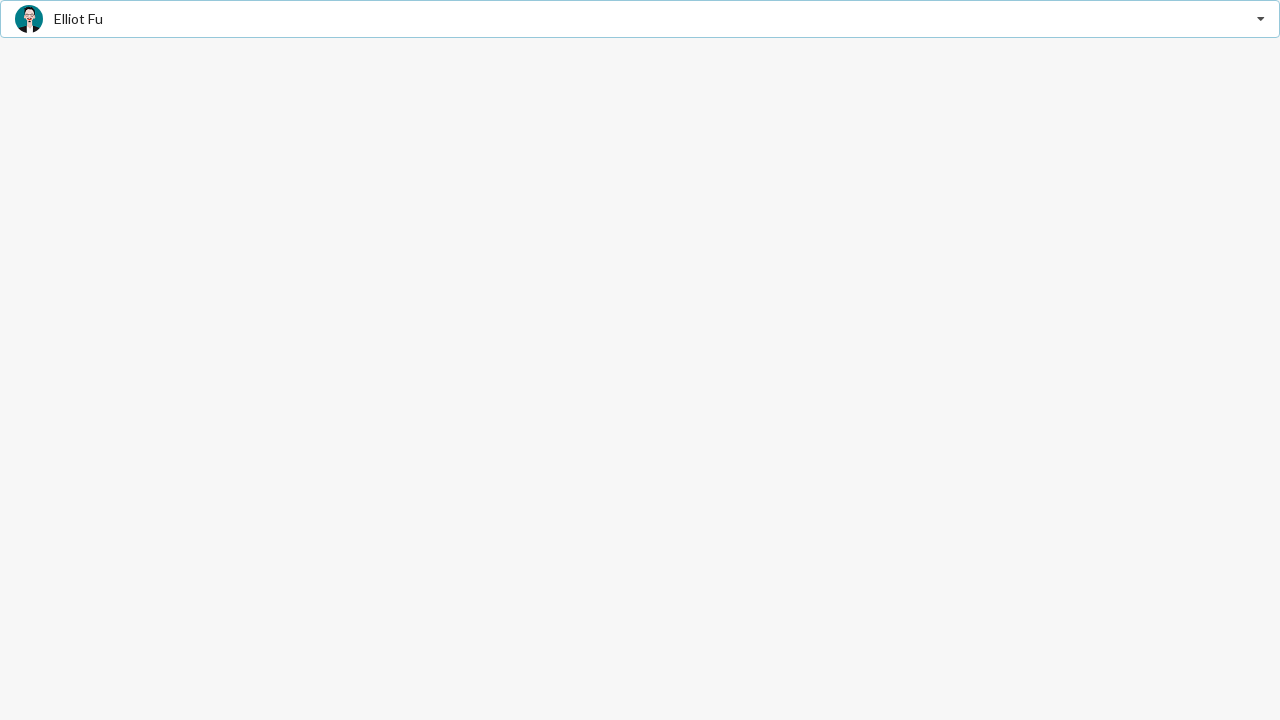

Clicked dropdown listbox to open menu at (640, 19) on div[role='listbox']
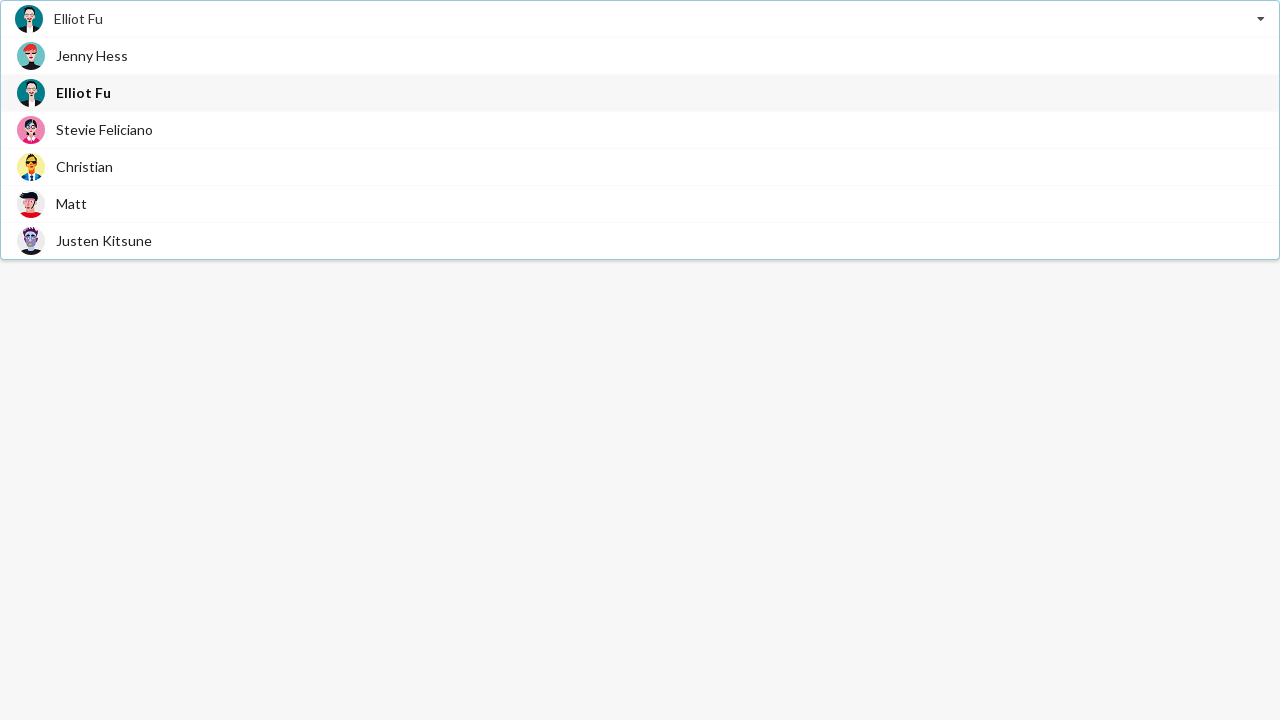

Dropdown menu options loaded
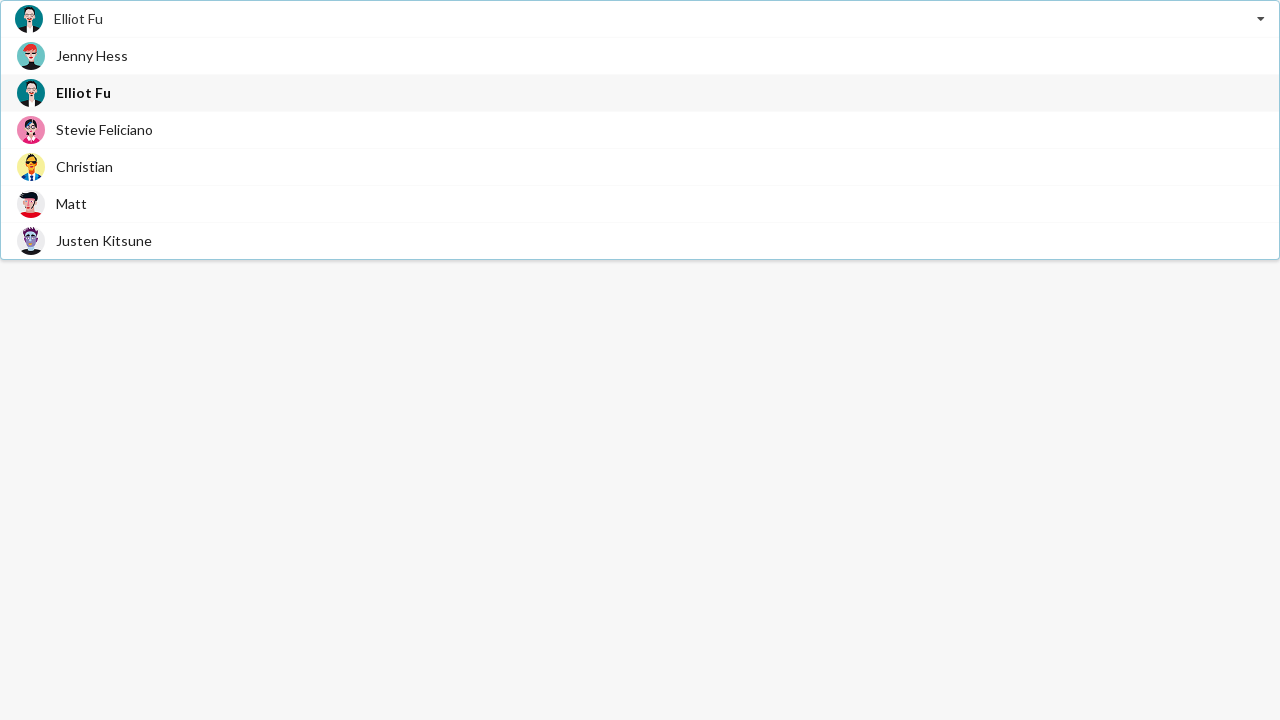

Selected 'Stevie Feliciano' from dropdown at (640, 130) on div[role='option']:has-text('Stevie Feliciano')
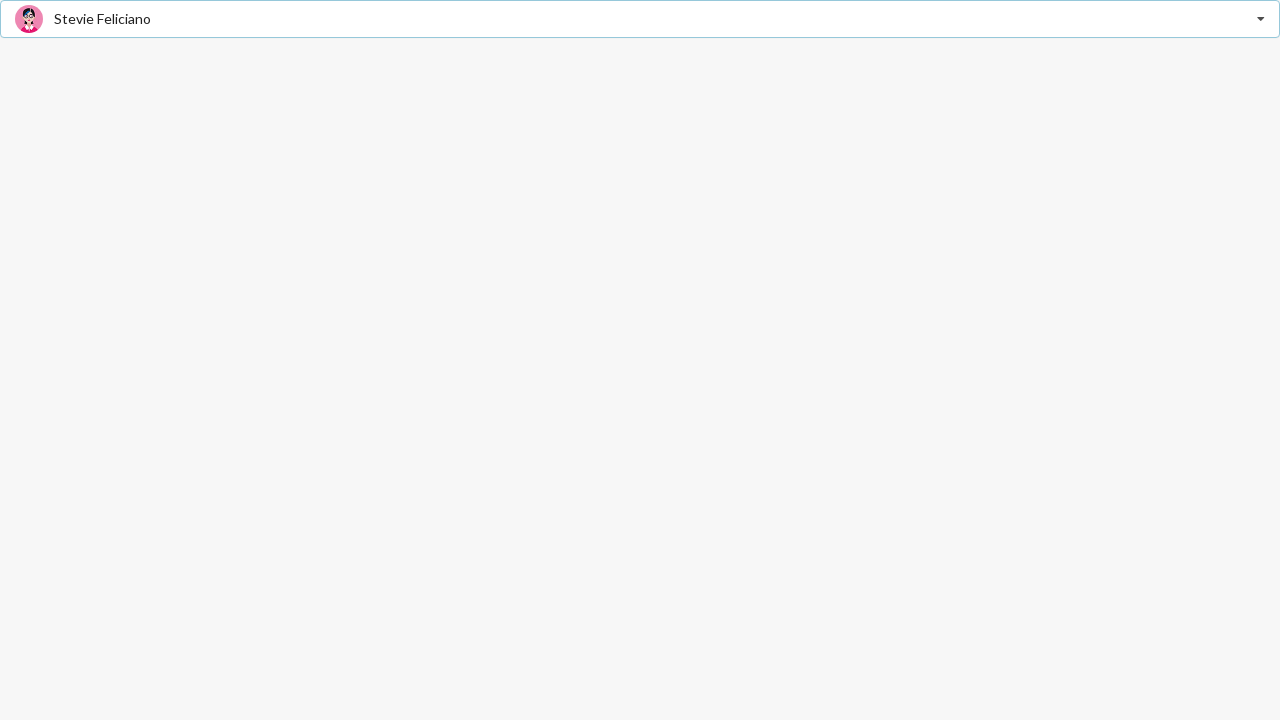

Alert div confirmed 'Stevie Feliciano' selection
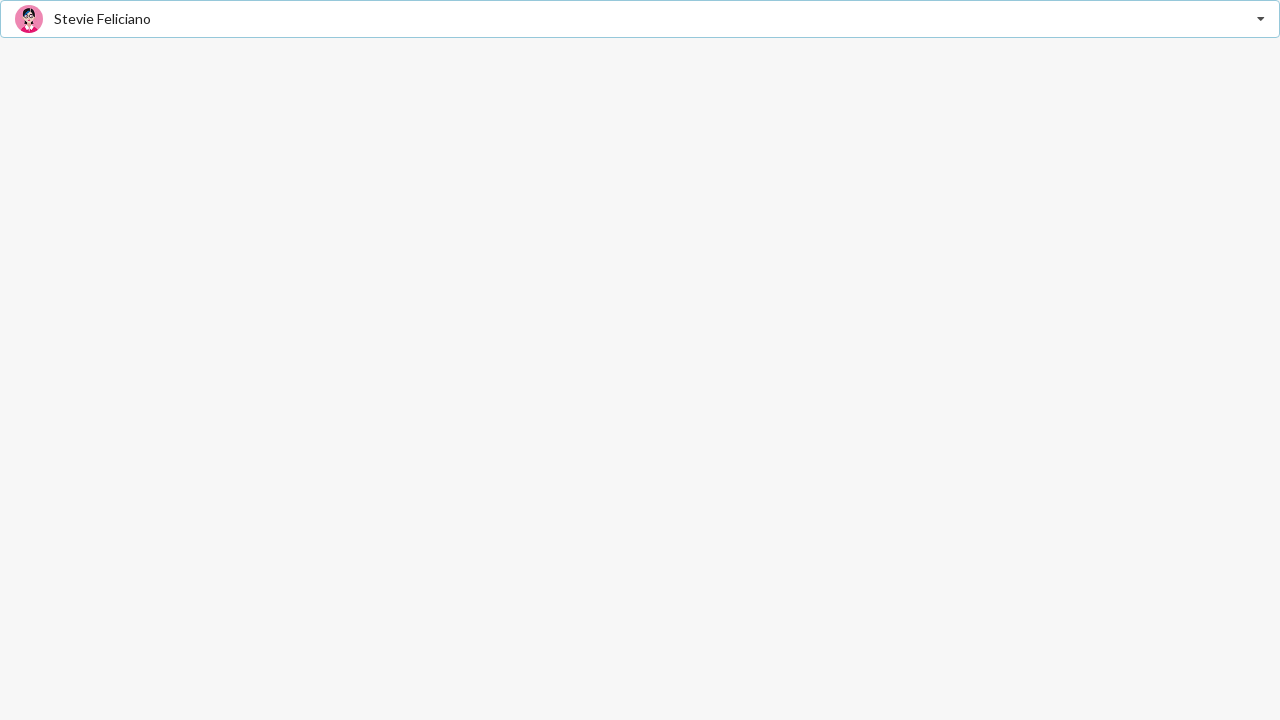

Clicked dropdown listbox to open menu at (640, 19) on div[role='listbox']
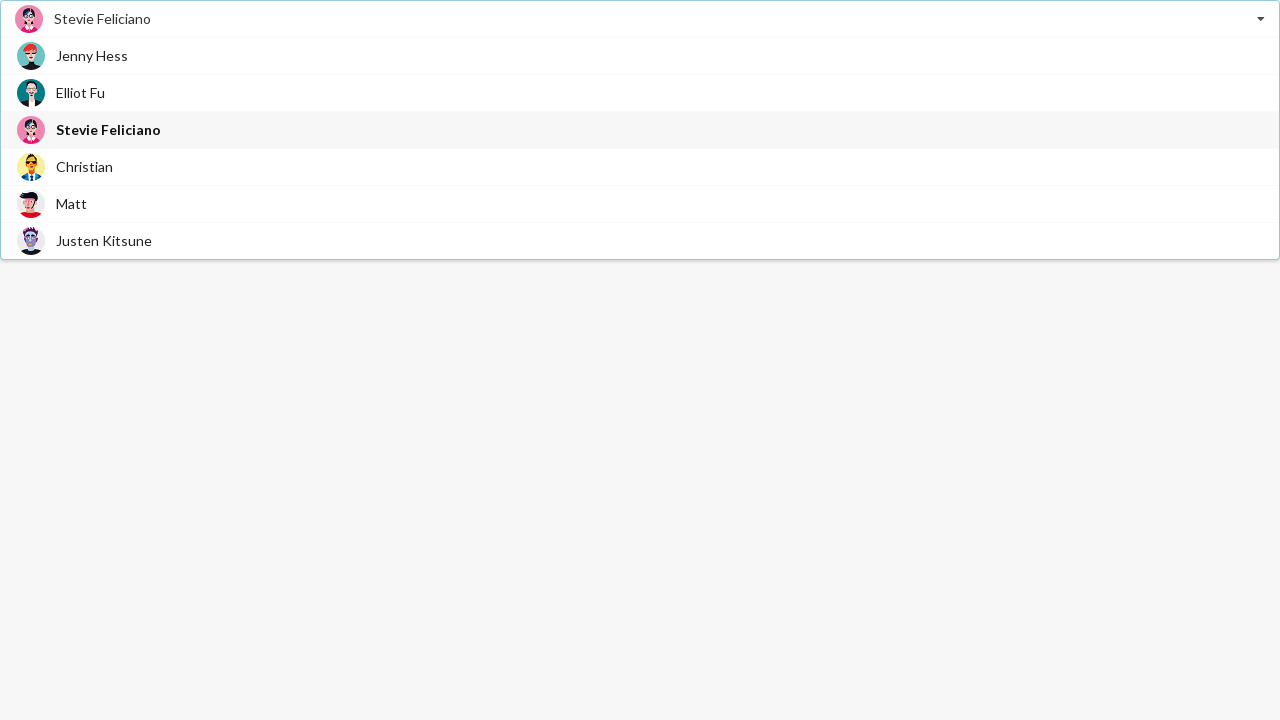

Dropdown menu options loaded
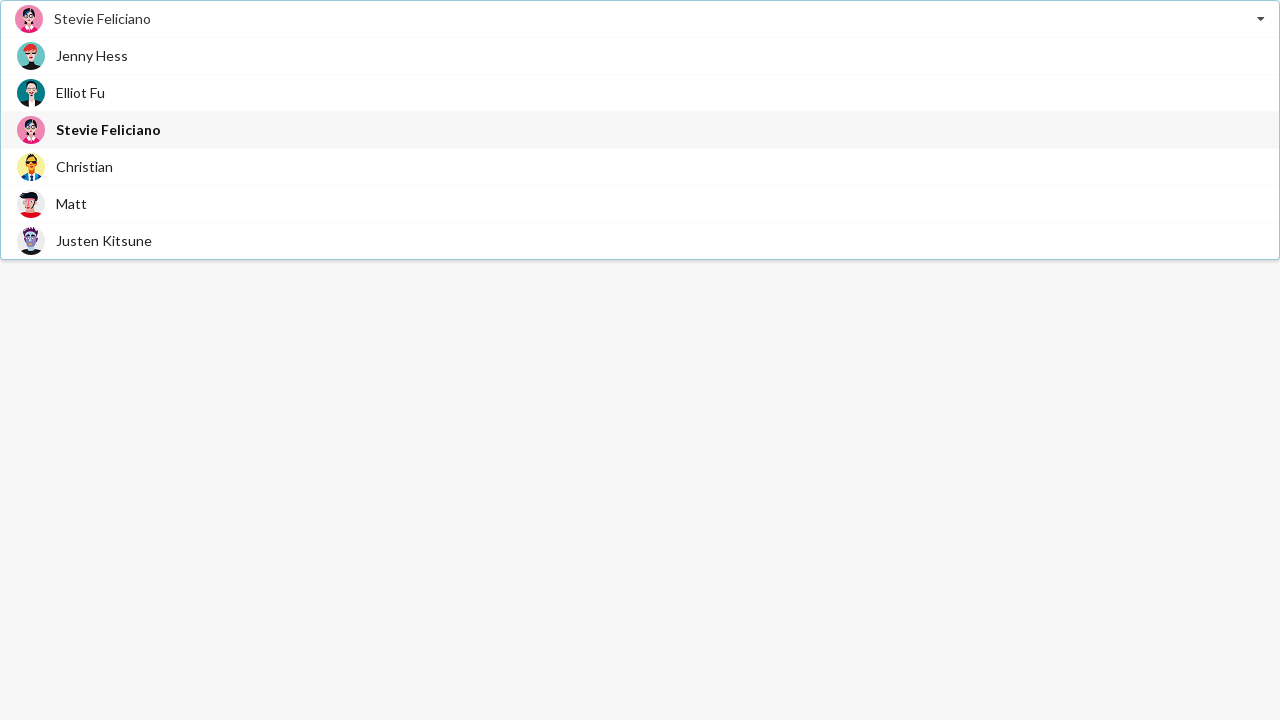

Selected 'Matt' from dropdown at (640, 204) on div[role='option']:has-text('Matt')
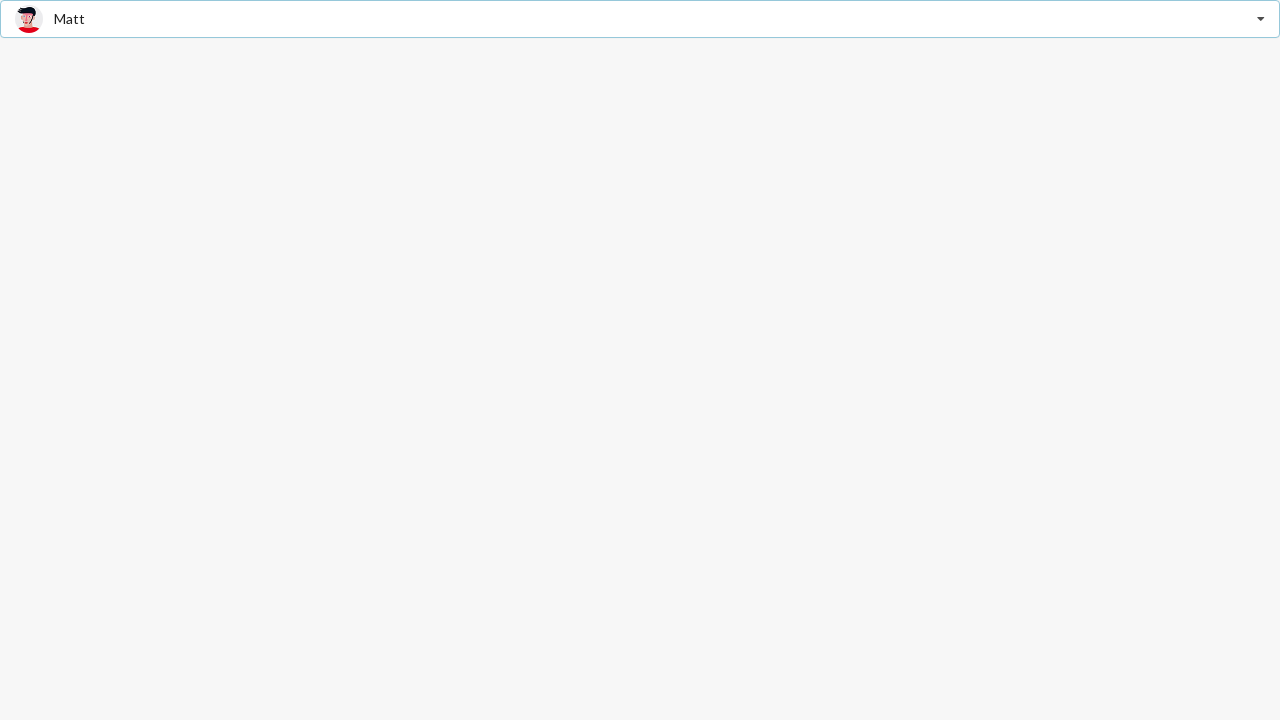

Alert div confirmed 'Matt' selection
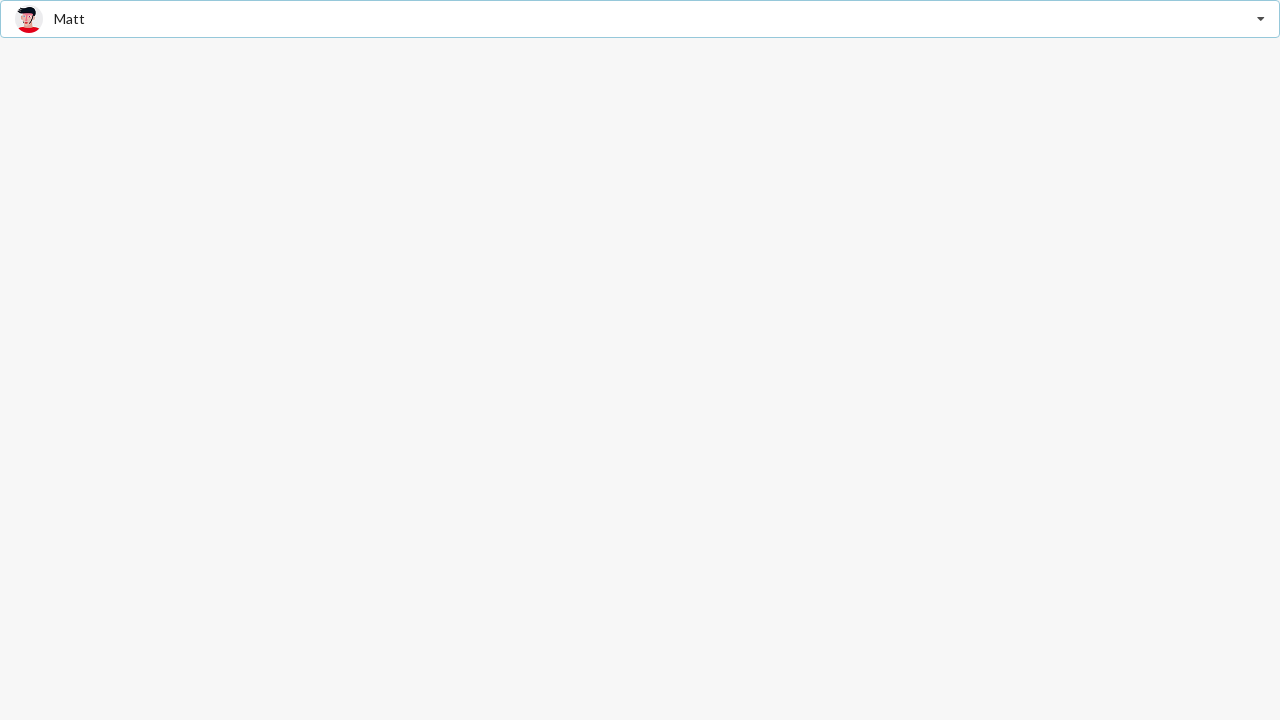

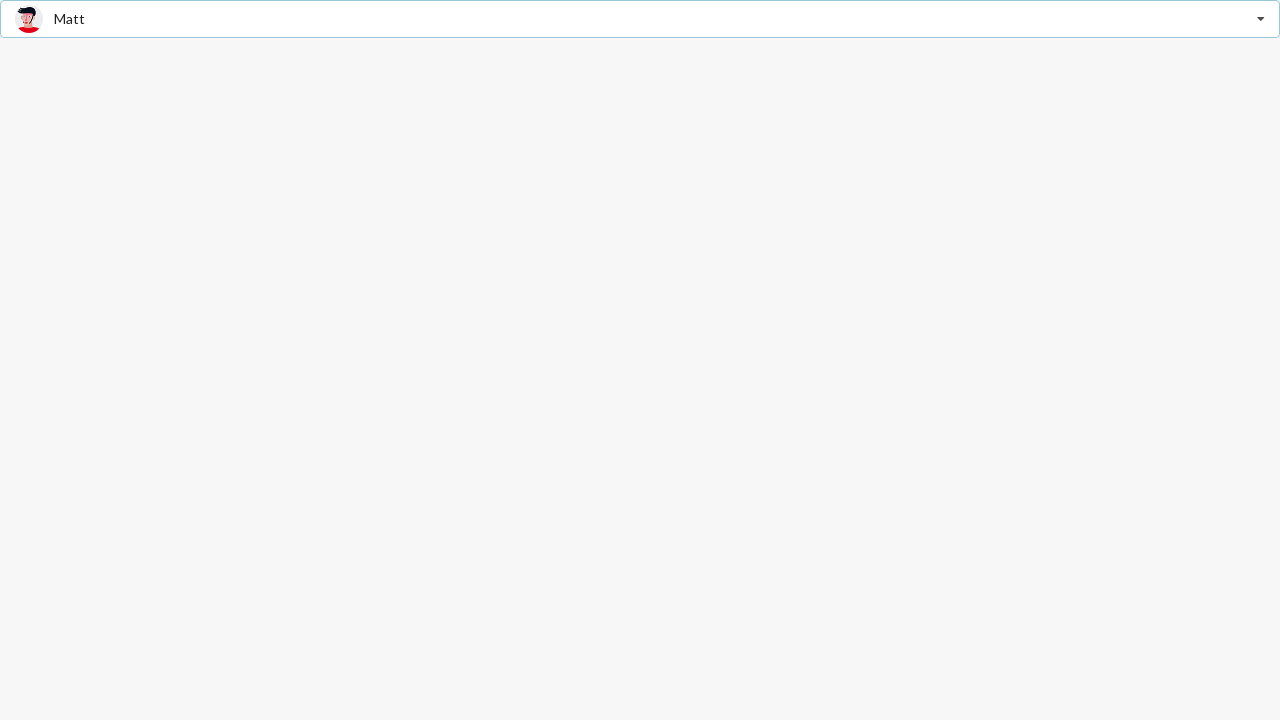